Tests opting out of A/B tests by adding an Optimizely opt-out cookie before navigating to the A/B test page.

Starting URL: http://the-internet.herokuapp.com

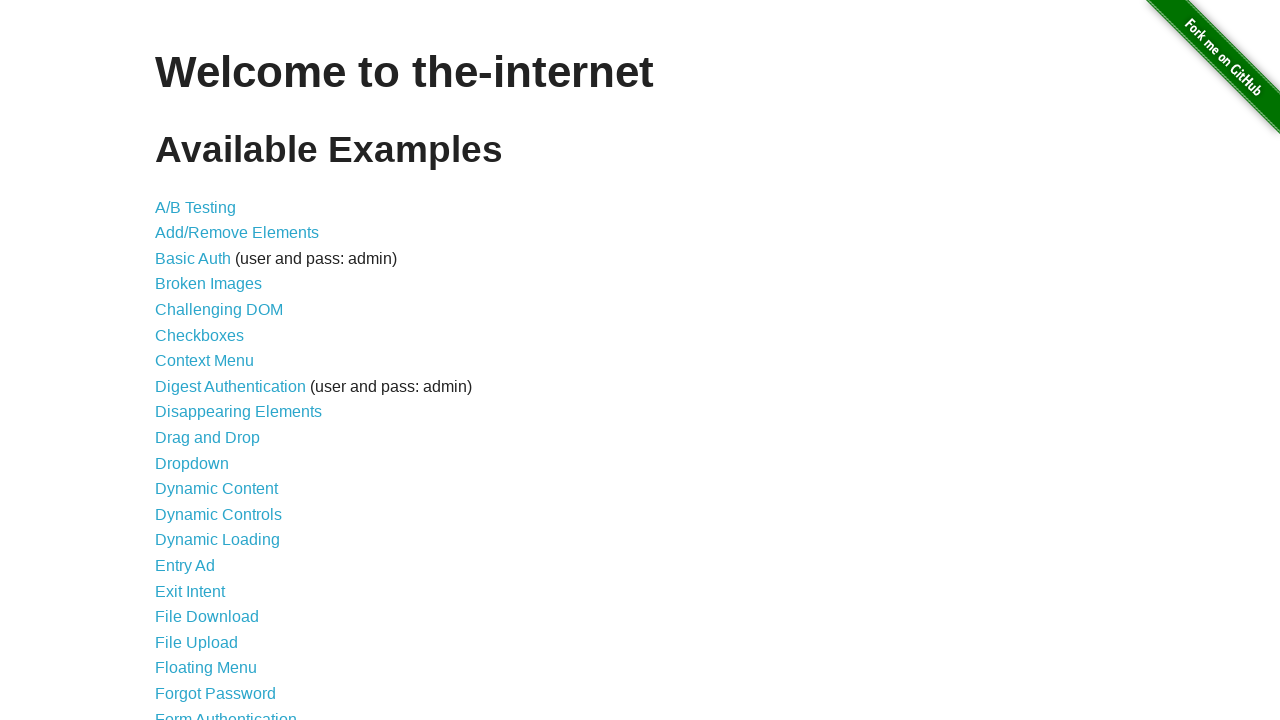

Added Optimizely opt-out cookie to context
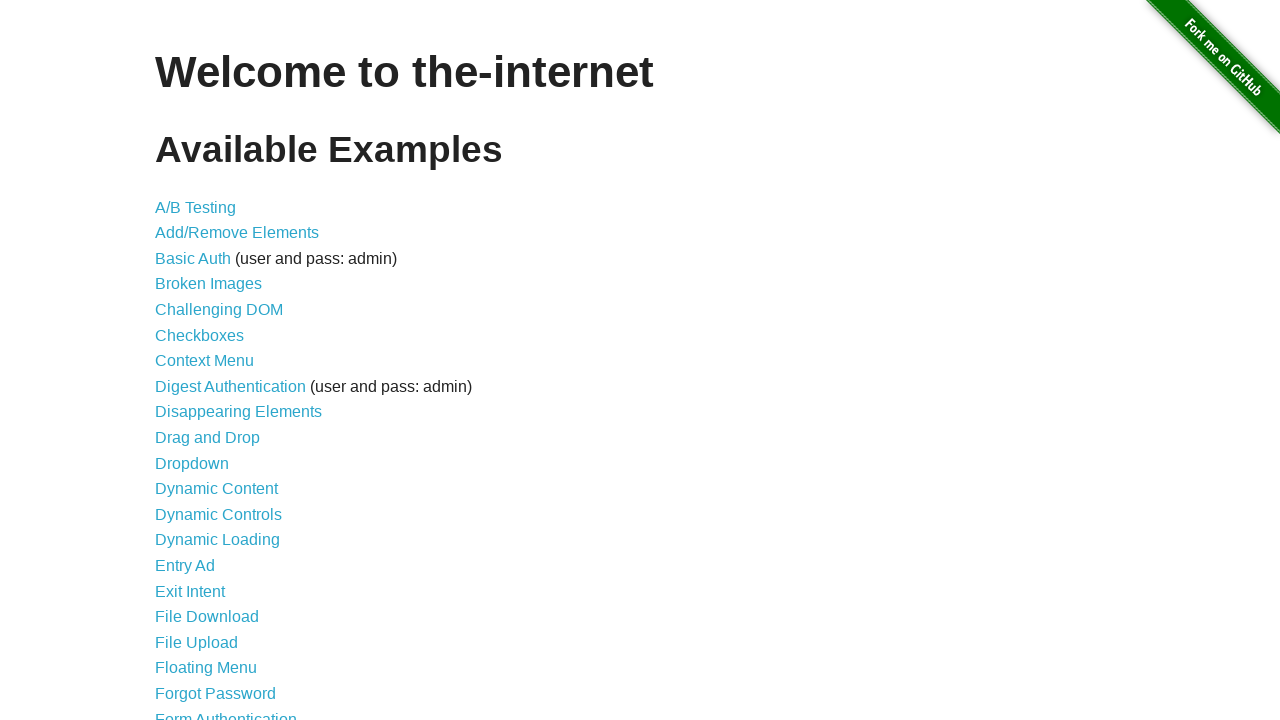

Navigated to A/B test page
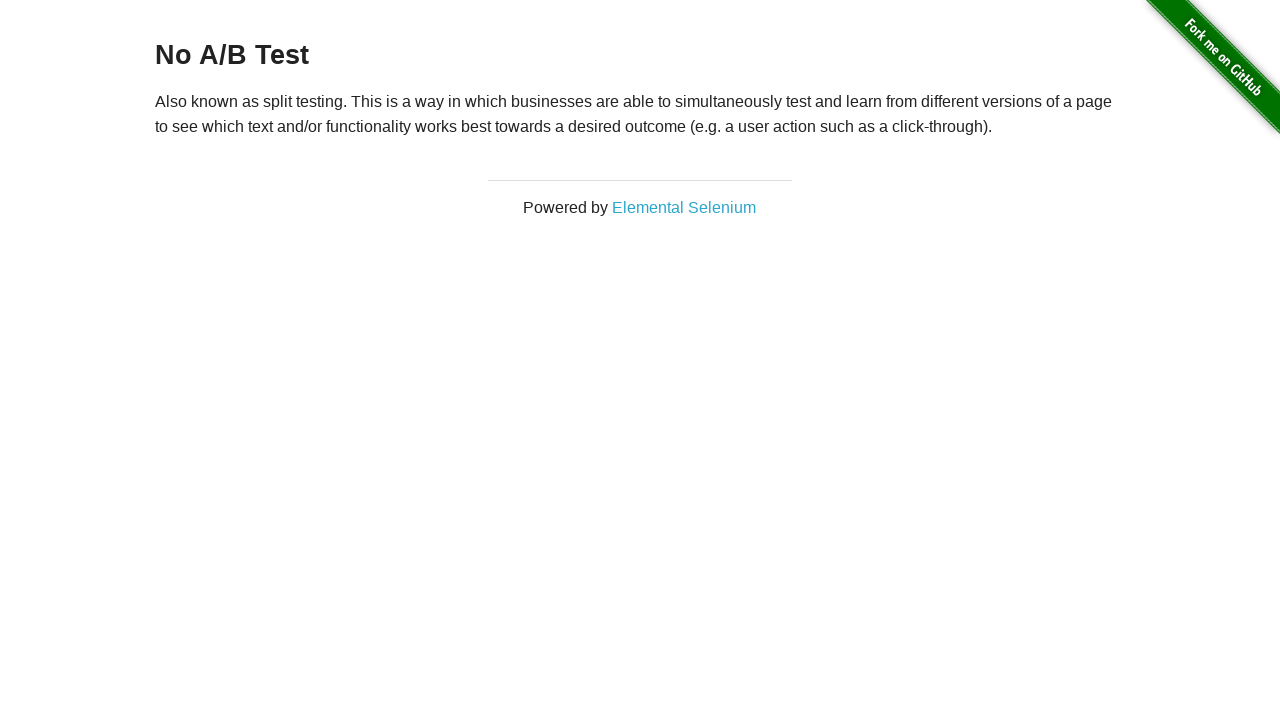

Retrieved heading text from page
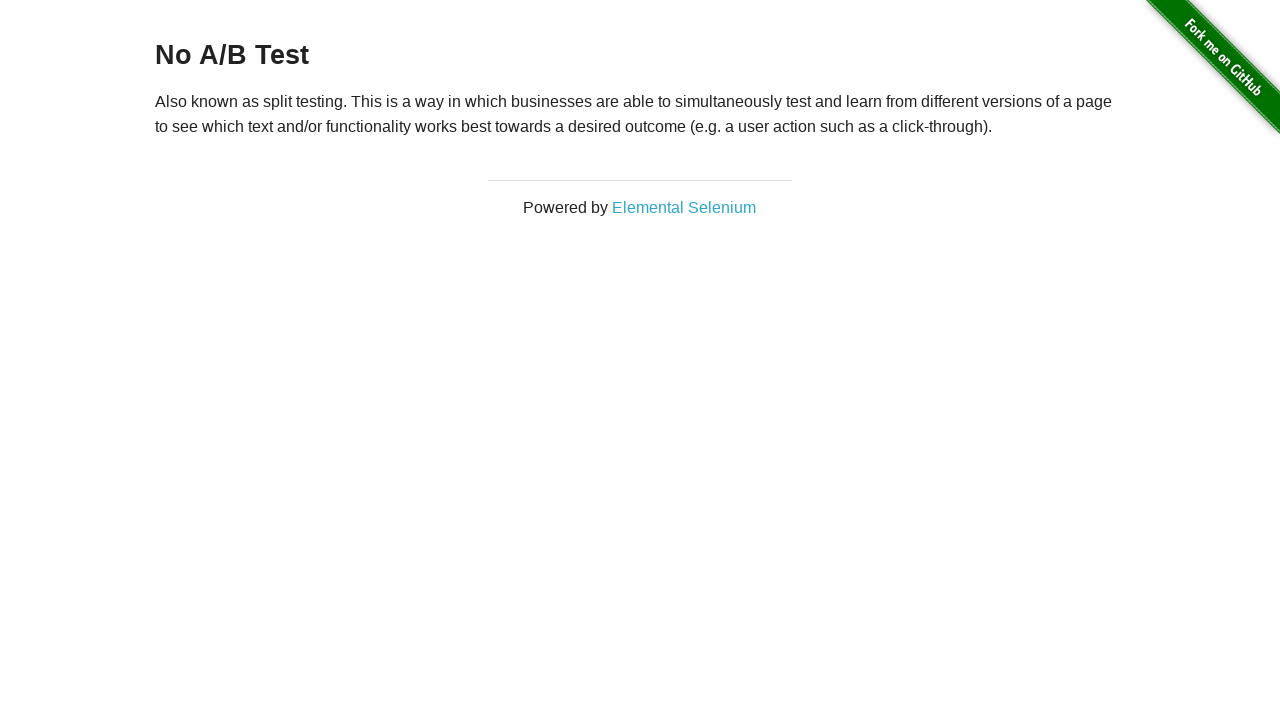

Verified opt-out successful: heading starts with 'No A/B Test'
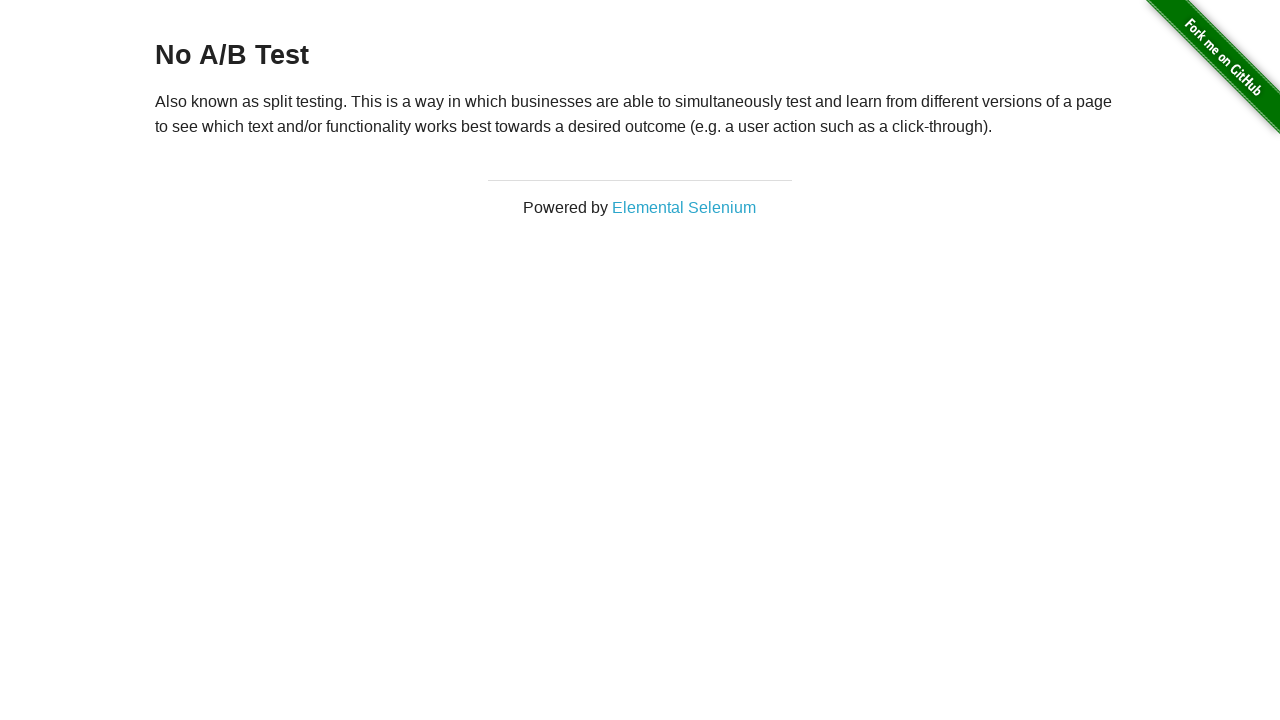

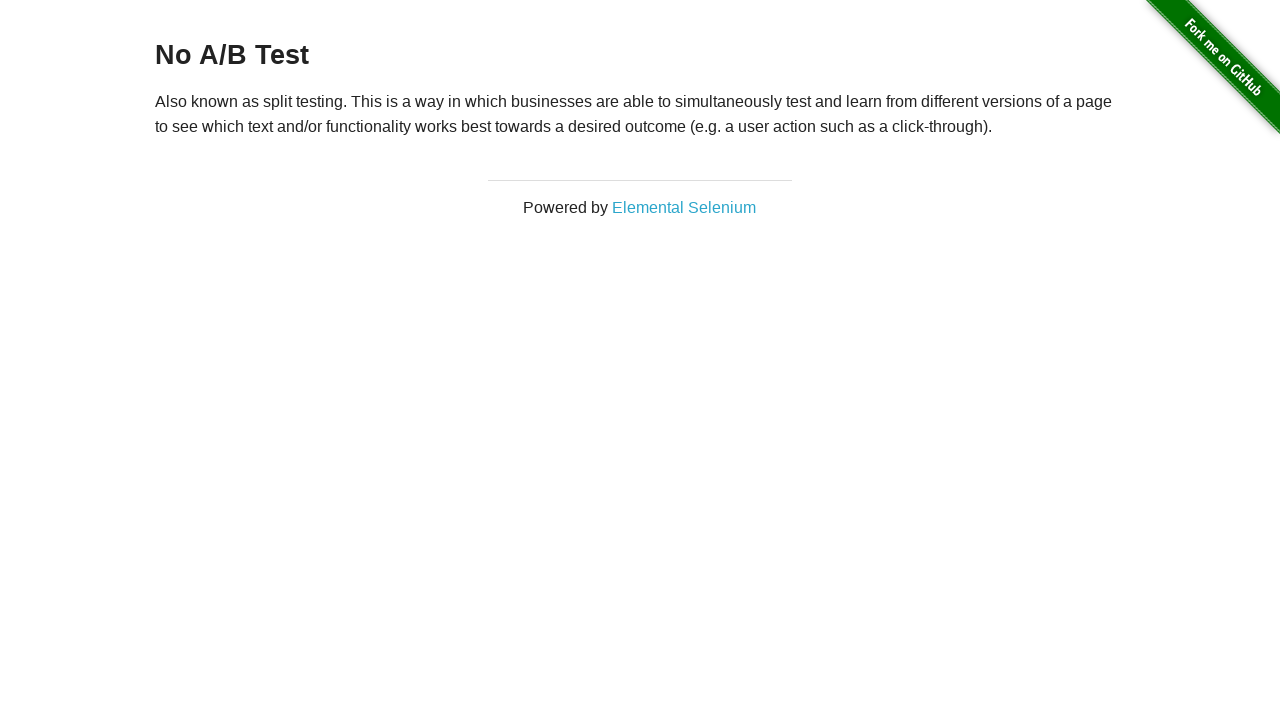